Tests clearing the complete state of all items by checking and then unchecking the toggle-all checkbox.

Starting URL: https://demo.playwright.dev/todomvc

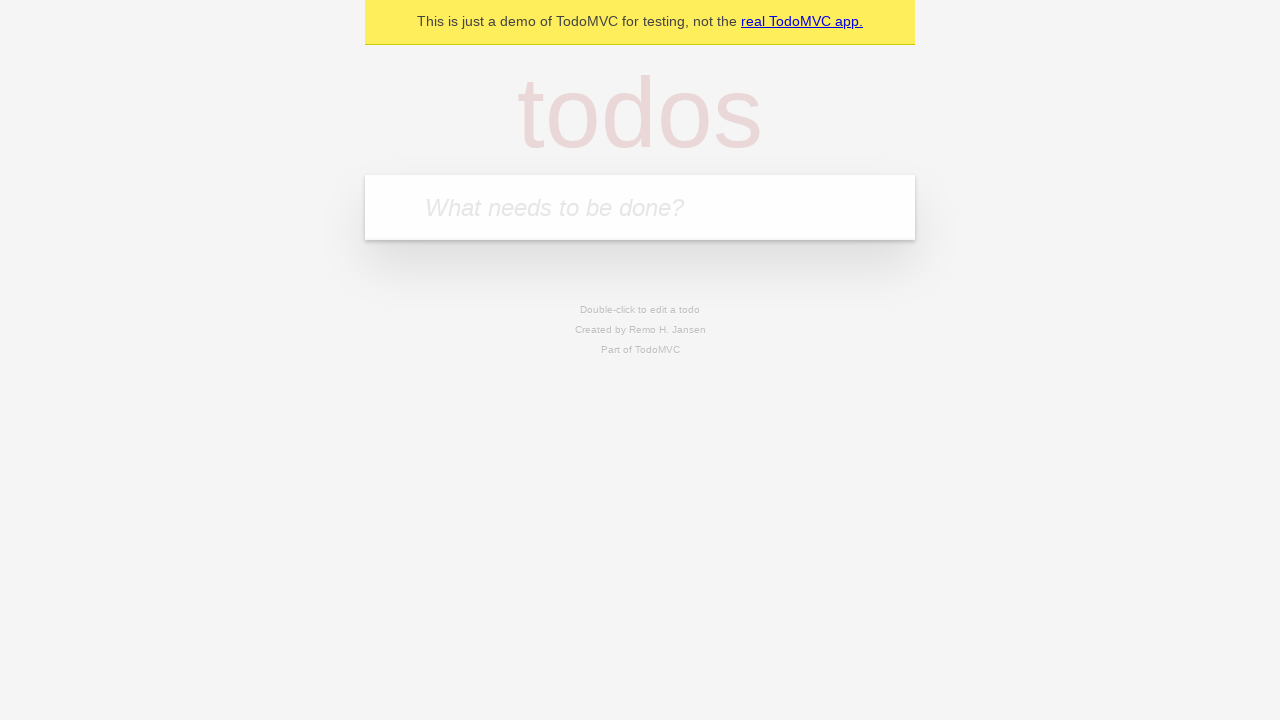

Filled todo input with 'buy some cheese' on internal:attr=[placeholder="What needs to be done?"i]
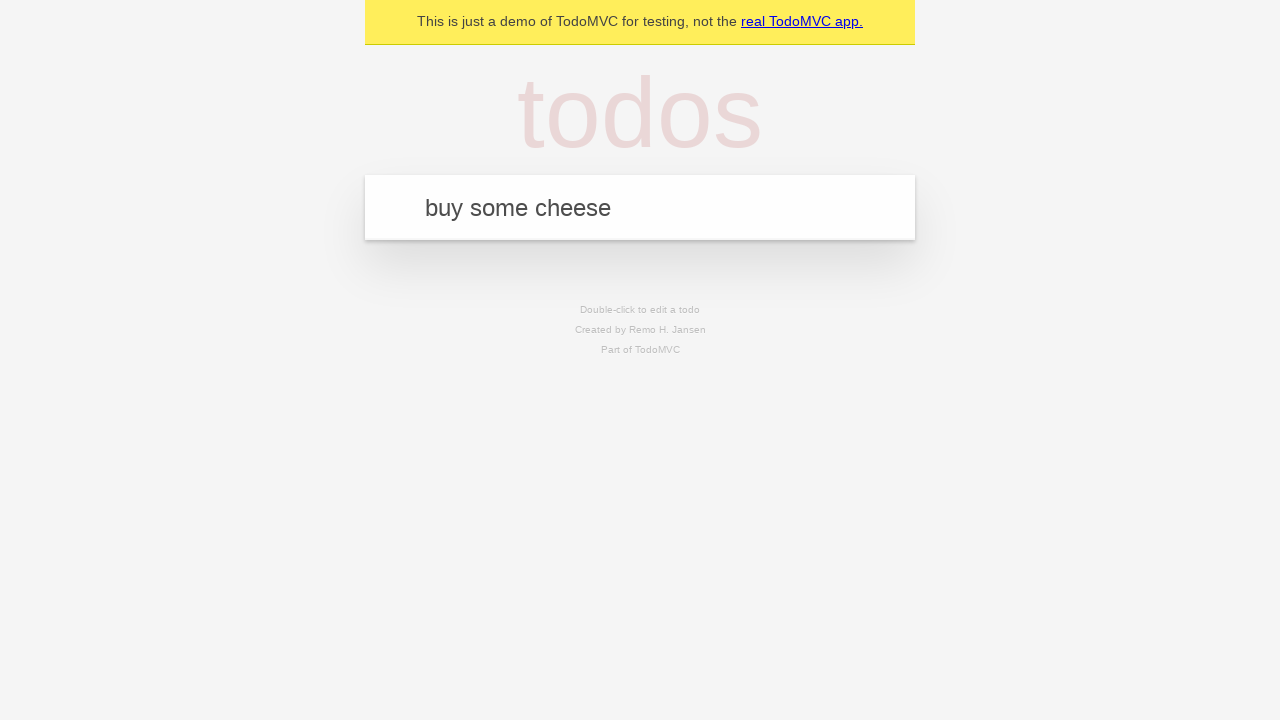

Pressed Enter to add first todo on internal:attr=[placeholder="What needs to be done?"i]
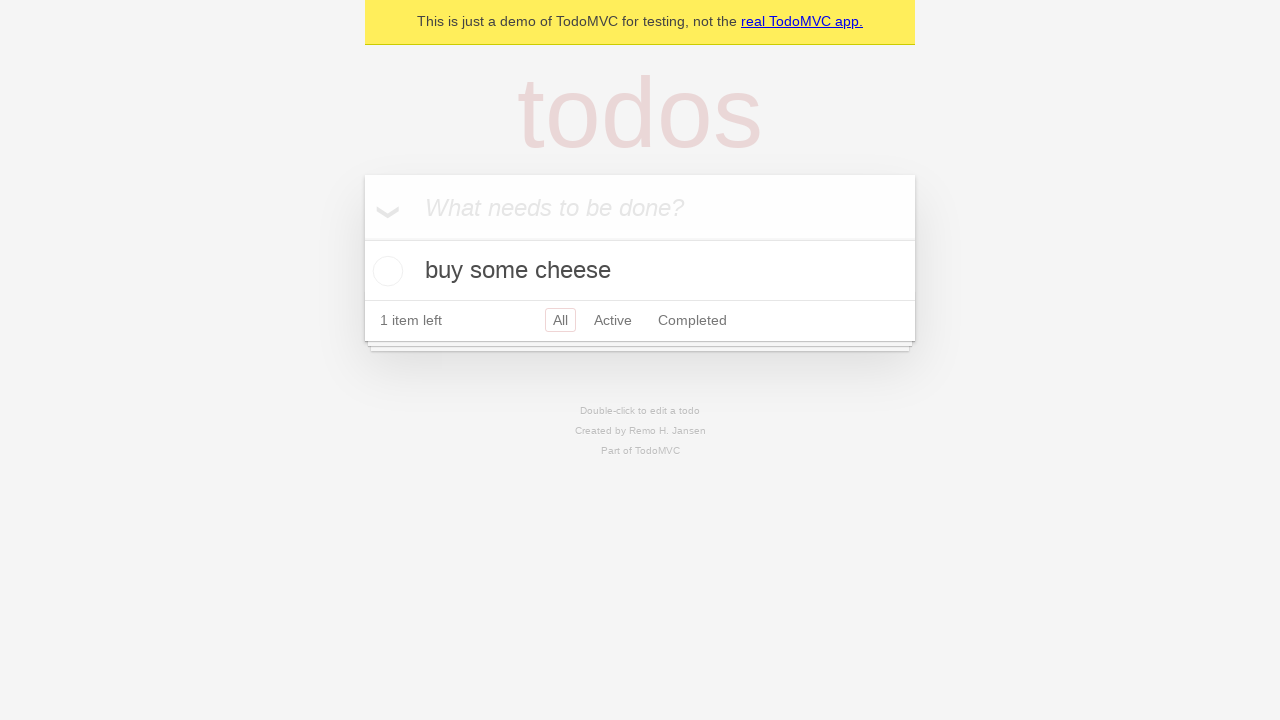

Filled todo input with 'feed the cat' on internal:attr=[placeholder="What needs to be done?"i]
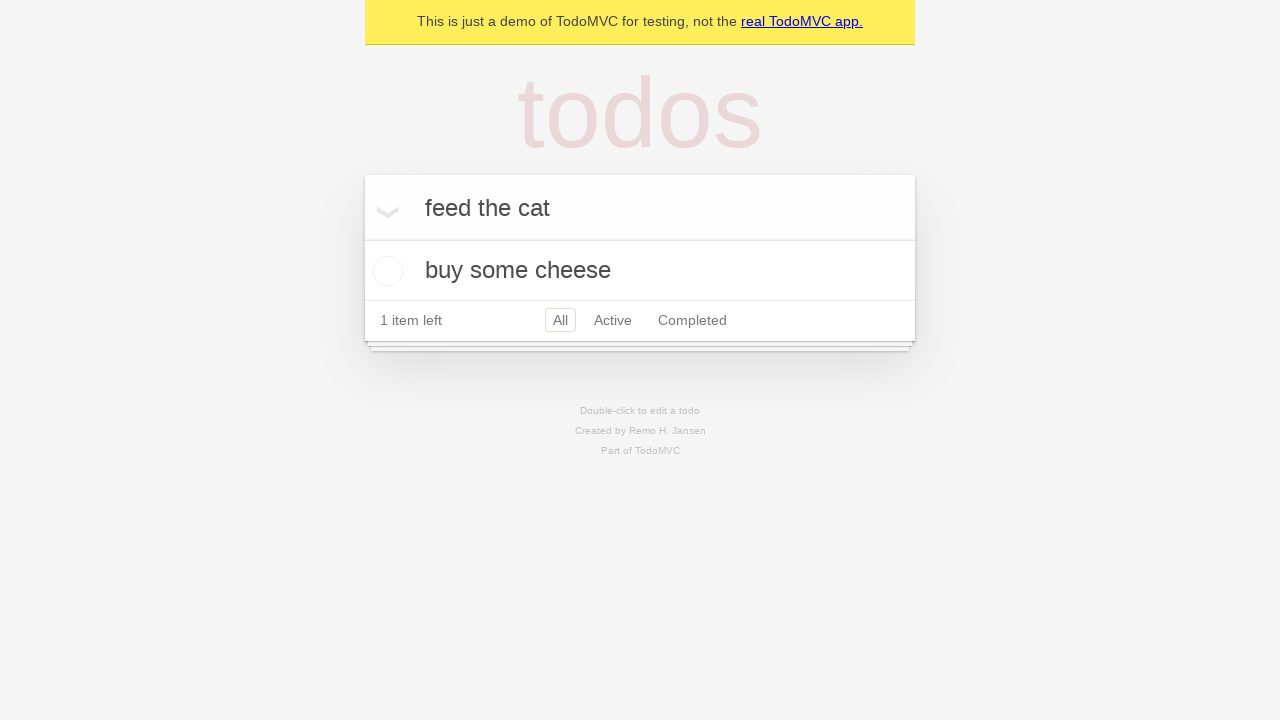

Pressed Enter to add second todo on internal:attr=[placeholder="What needs to be done?"i]
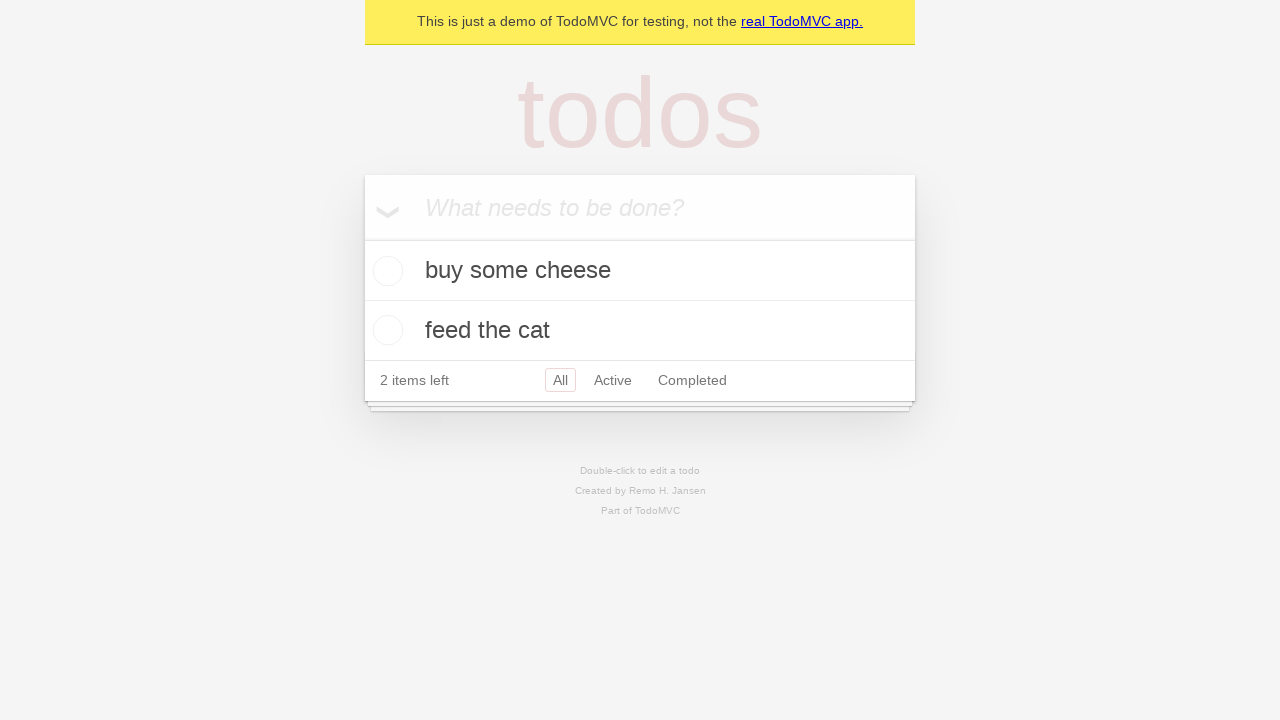

Filled todo input with 'book a doctors appointment' on internal:attr=[placeholder="What needs to be done?"i]
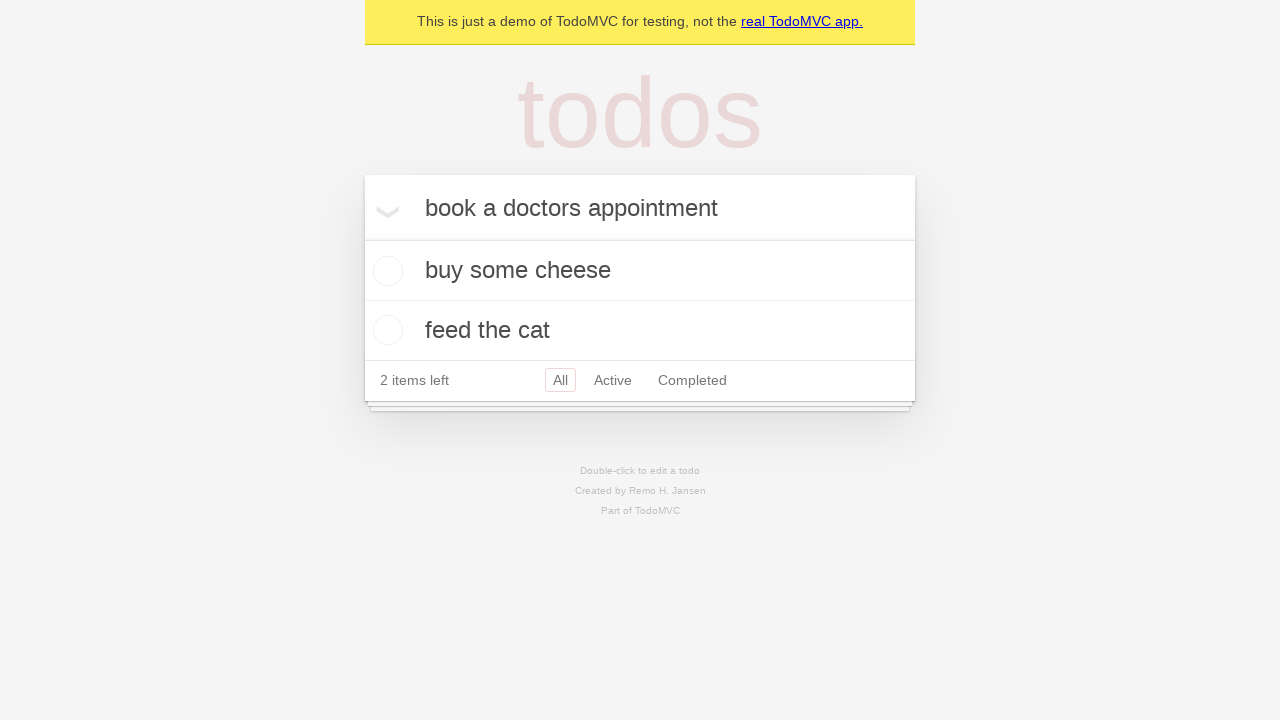

Pressed Enter to add third todo on internal:attr=[placeholder="What needs to be done?"i]
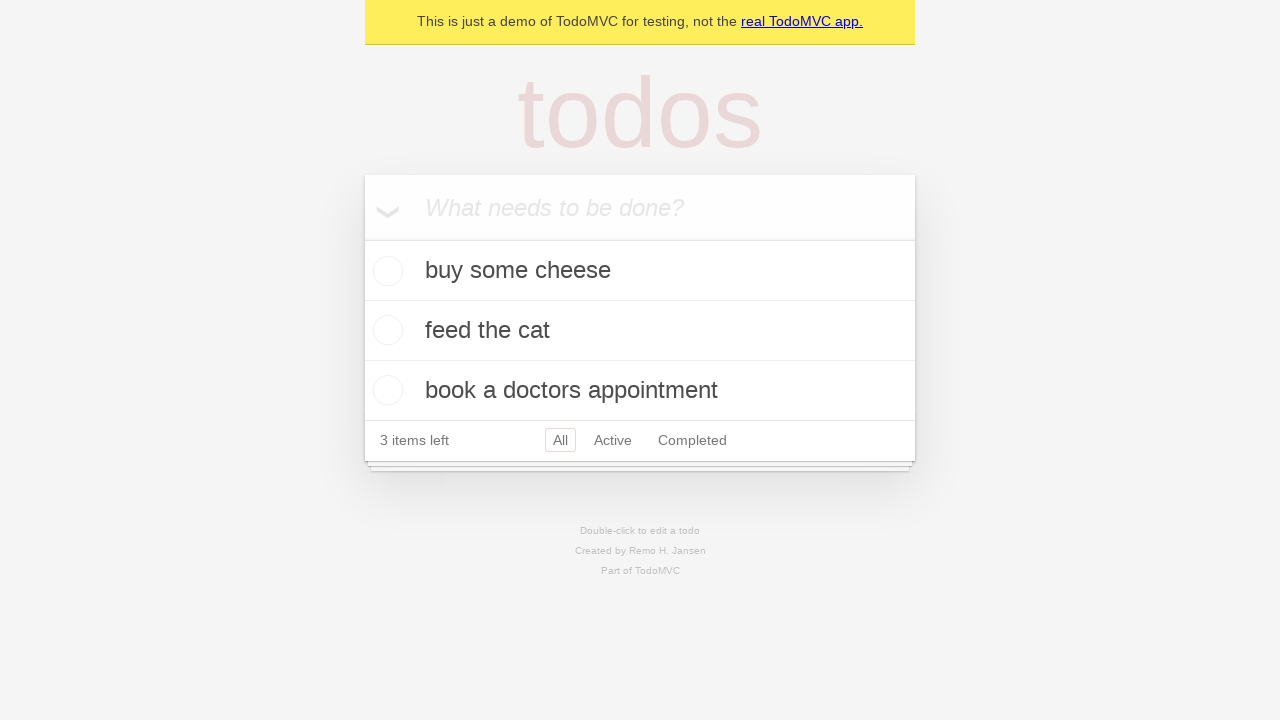

Checked toggle-all checkbox to mark all todos as complete at (362, 238) on internal:label="Mark all as complete"i
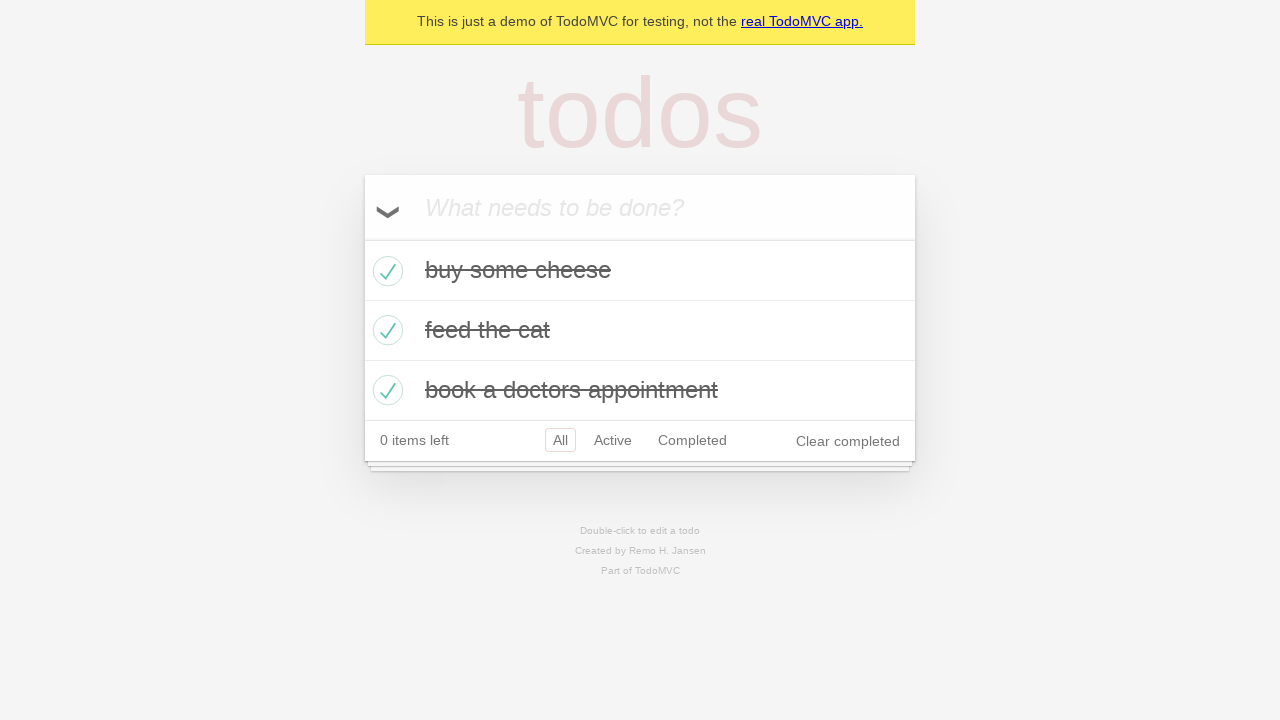

Unchecked toggle-all checkbox to clear complete state of all todos at (362, 238) on internal:label="Mark all as complete"i
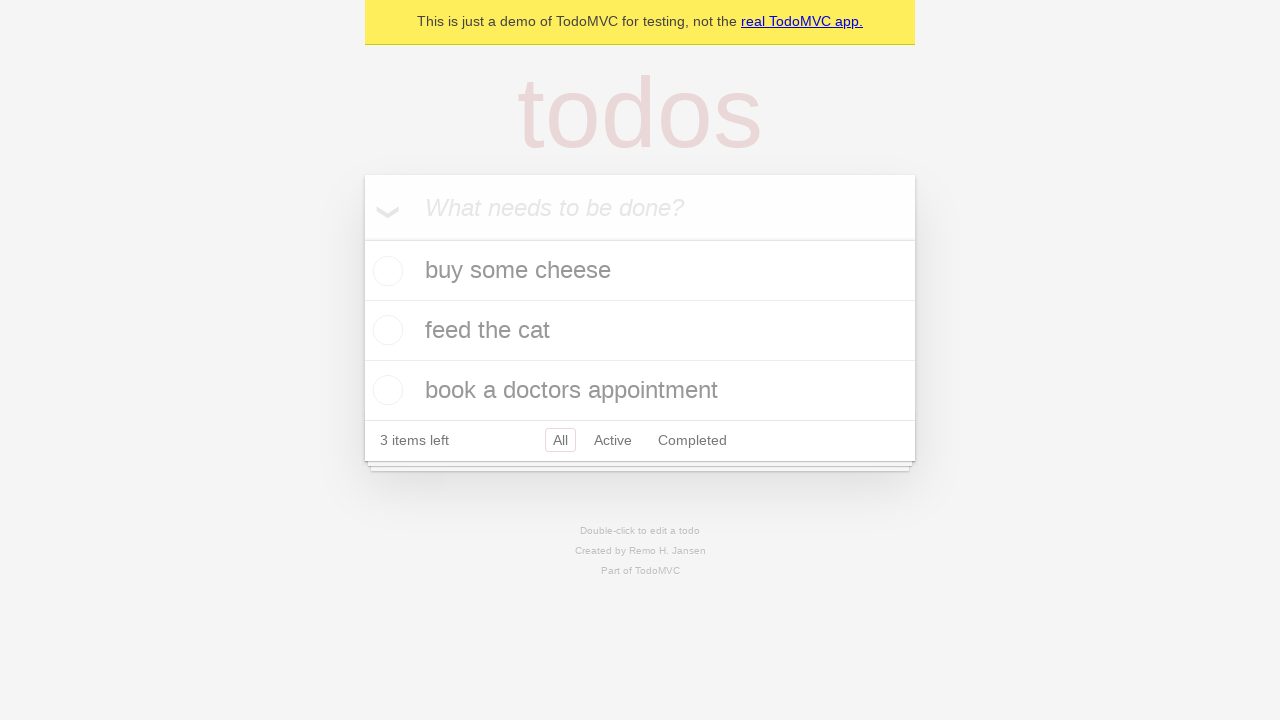

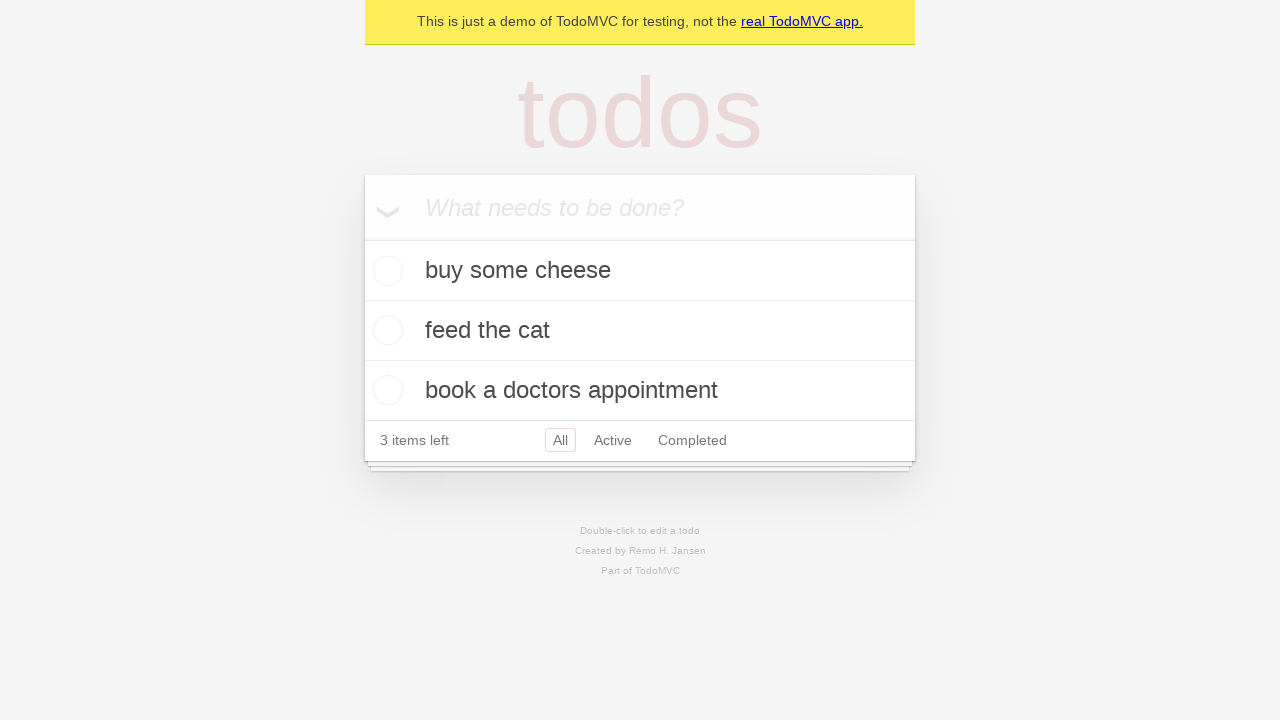